Demonstrates how to interact with readonly date input fields on China's railway booking site by using JavaScript to remove the readonly attribute, then clearing and filling in a travel date.

Starting URL: https://www.12306.cn/index/

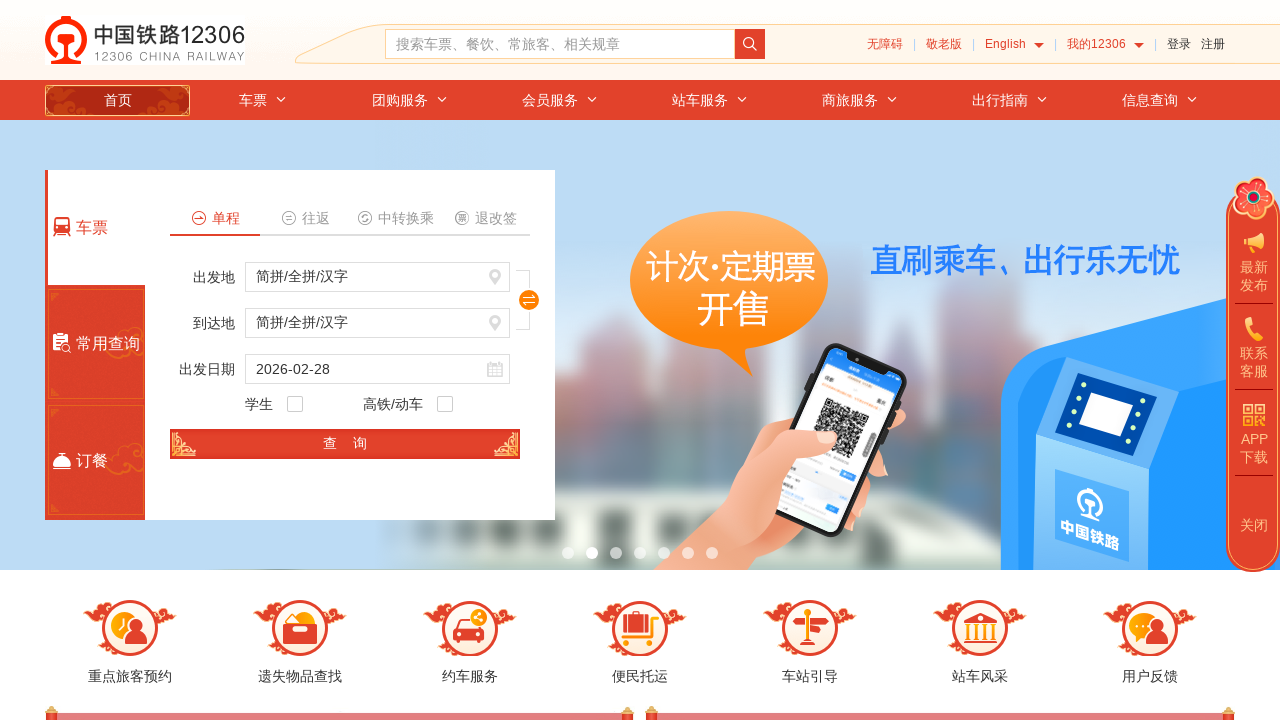

Removed readonly attribute from train_date input field using JavaScript
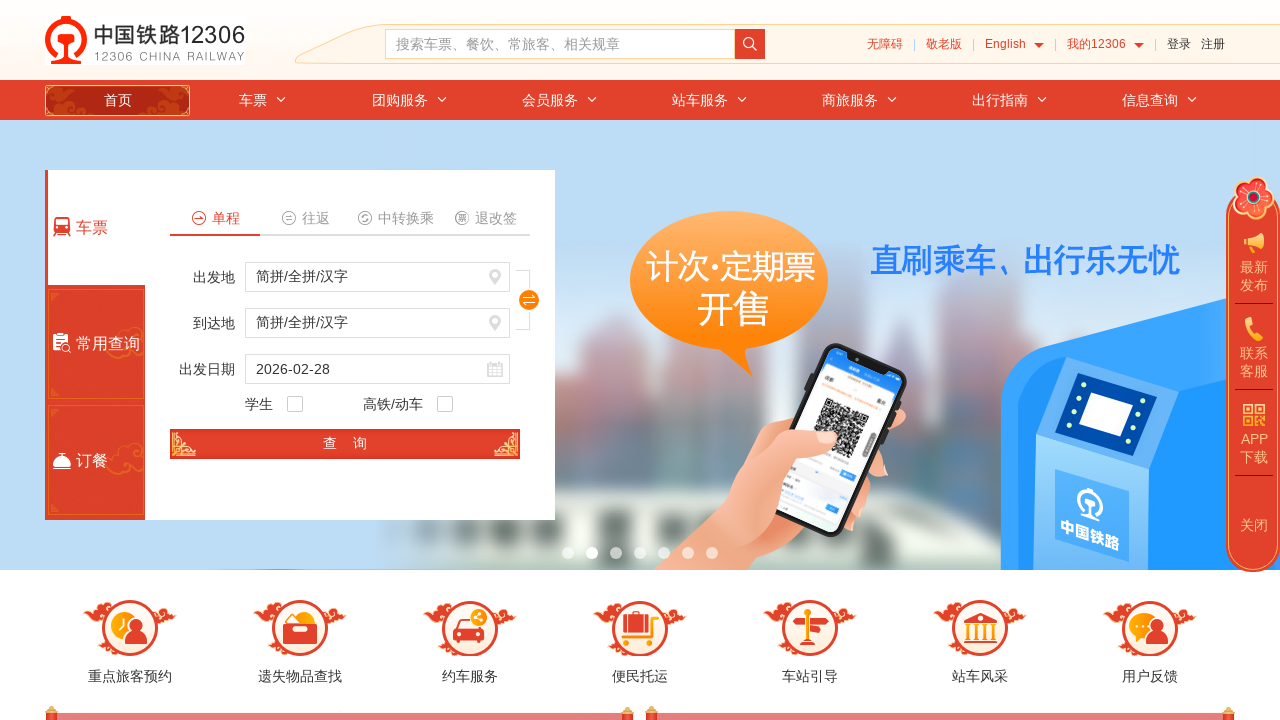

Cleared existing date value from train_date field on #train_date
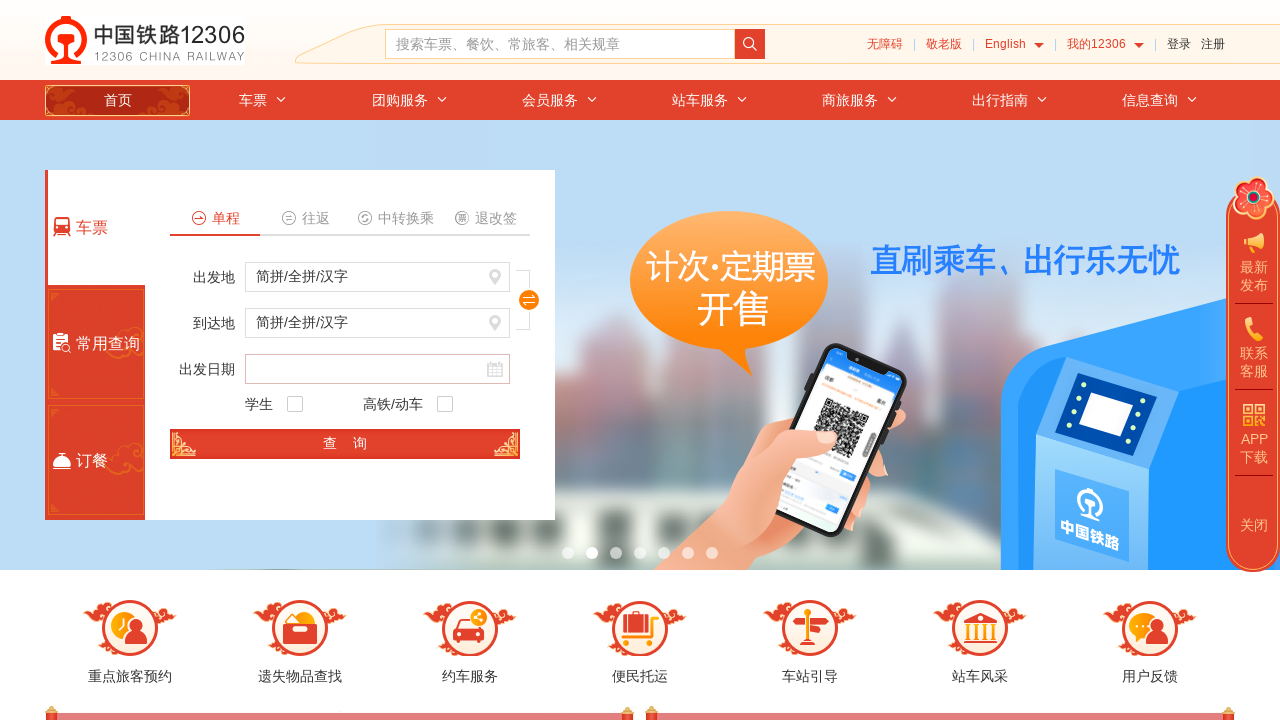

Filled train_date field with travel date 2025-03-15 on #train_date
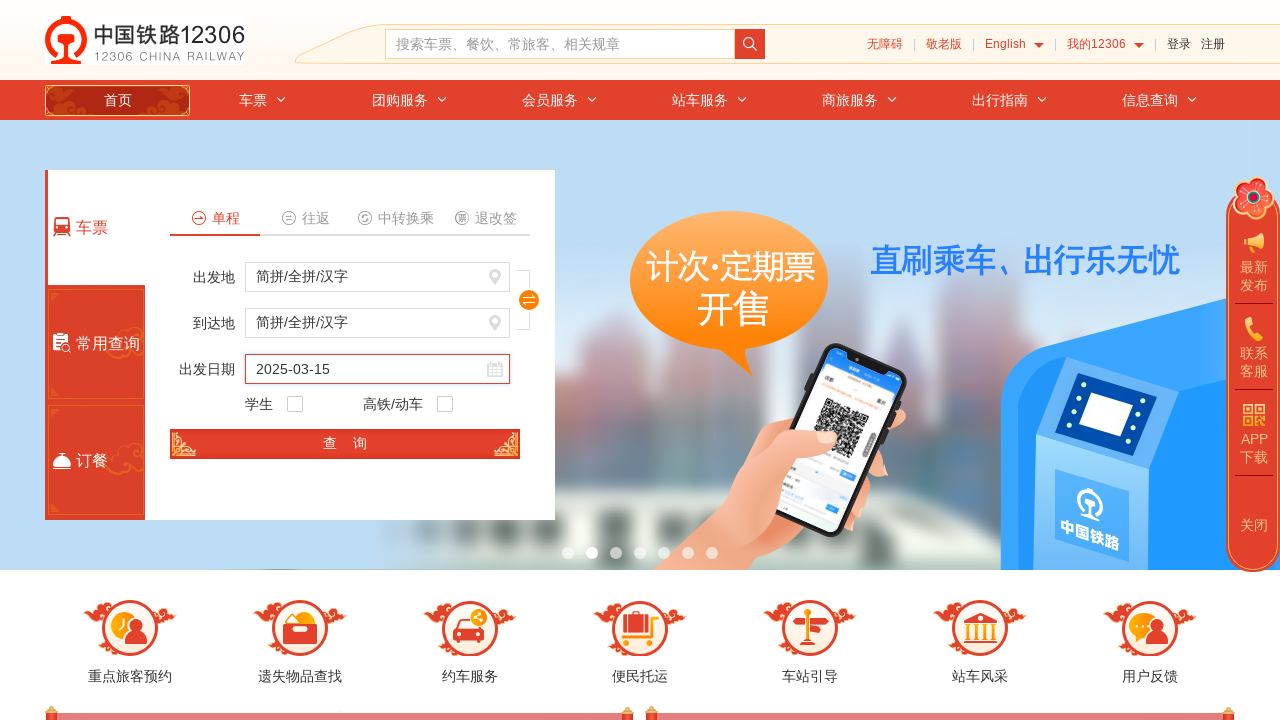

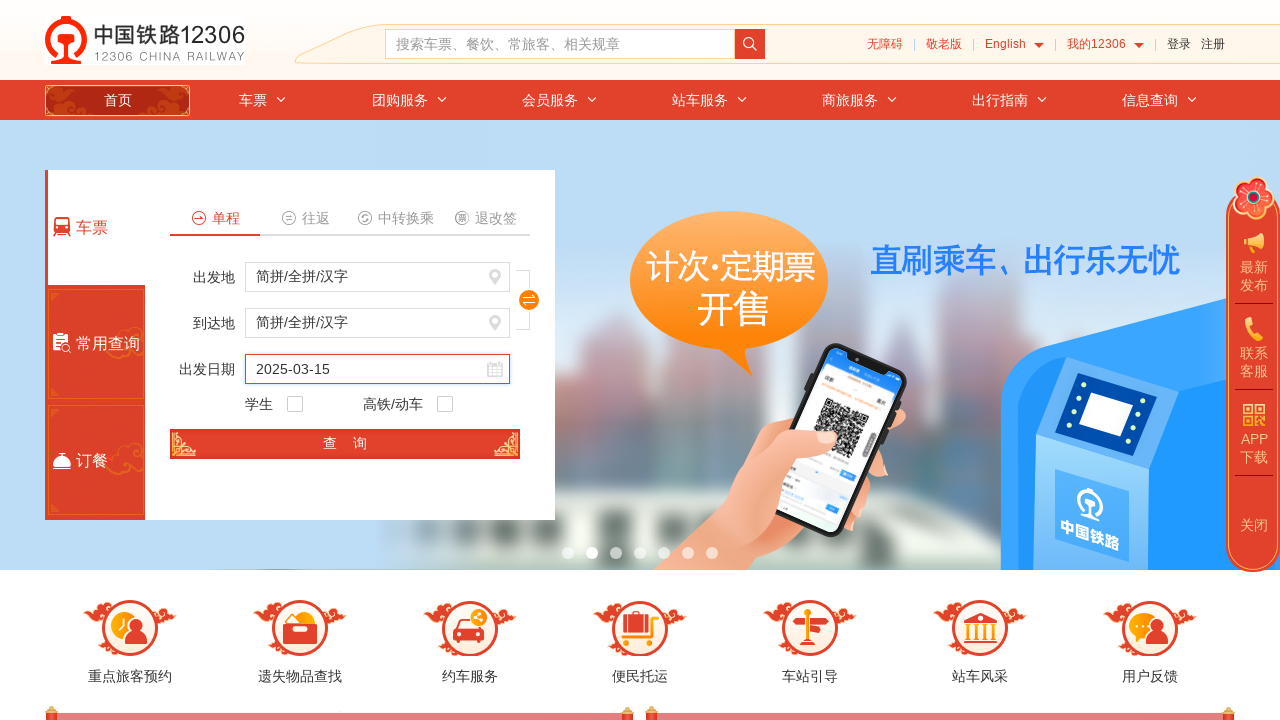